Tests right-click context menu functionality by right-clicking on an element, selecting Copy from the context menu, and handling the resulting alert

Starting URL: https://swisnl.github.io/jQuery-contextMenu/demo.html

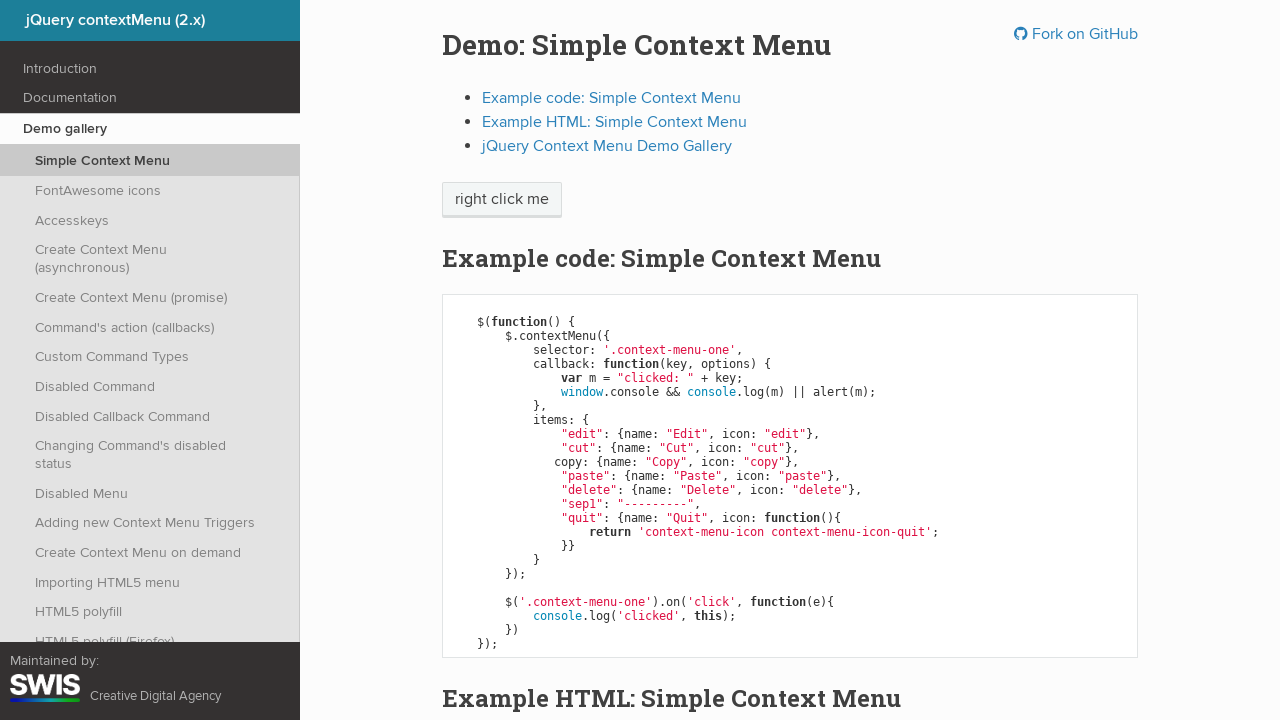

Right-clicked on 'right click me' element to open context menu at (502, 200) on //span[text()='right click me']
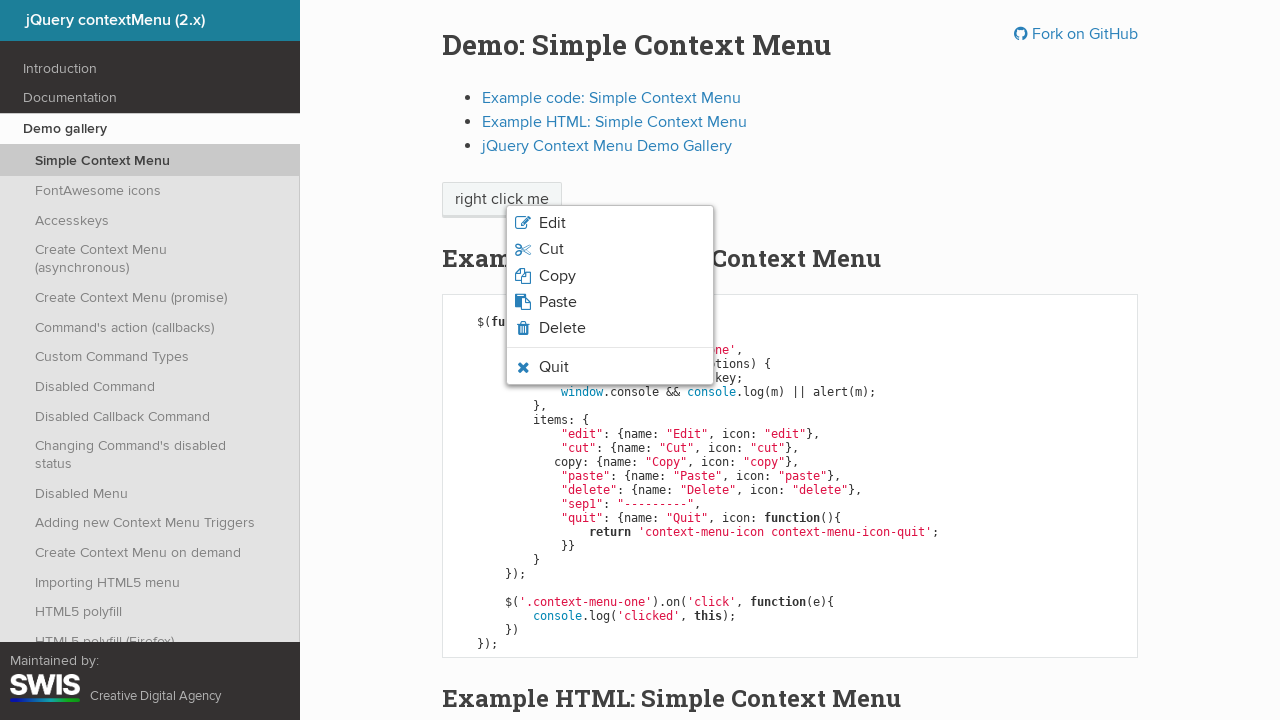

Clicked 'Copy' option from context menu at (557, 276) on xpath=//span[text()='Copy']
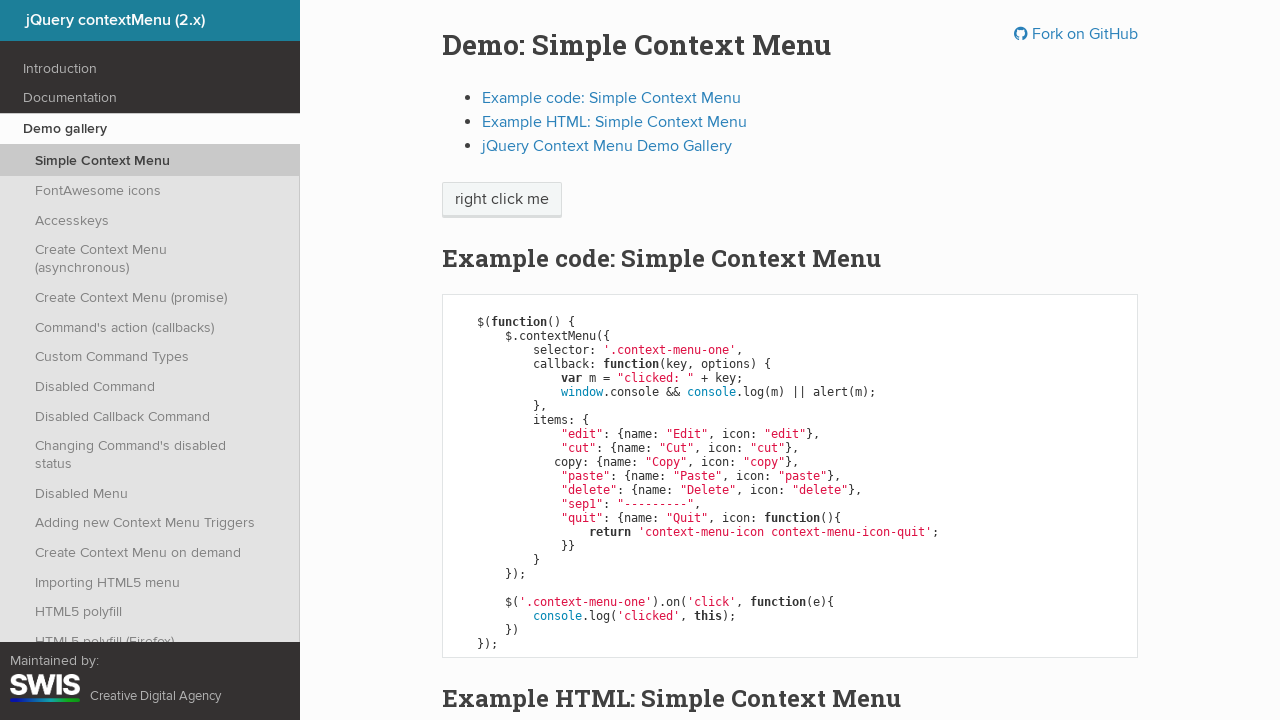

Set up handler to accept alert dialog
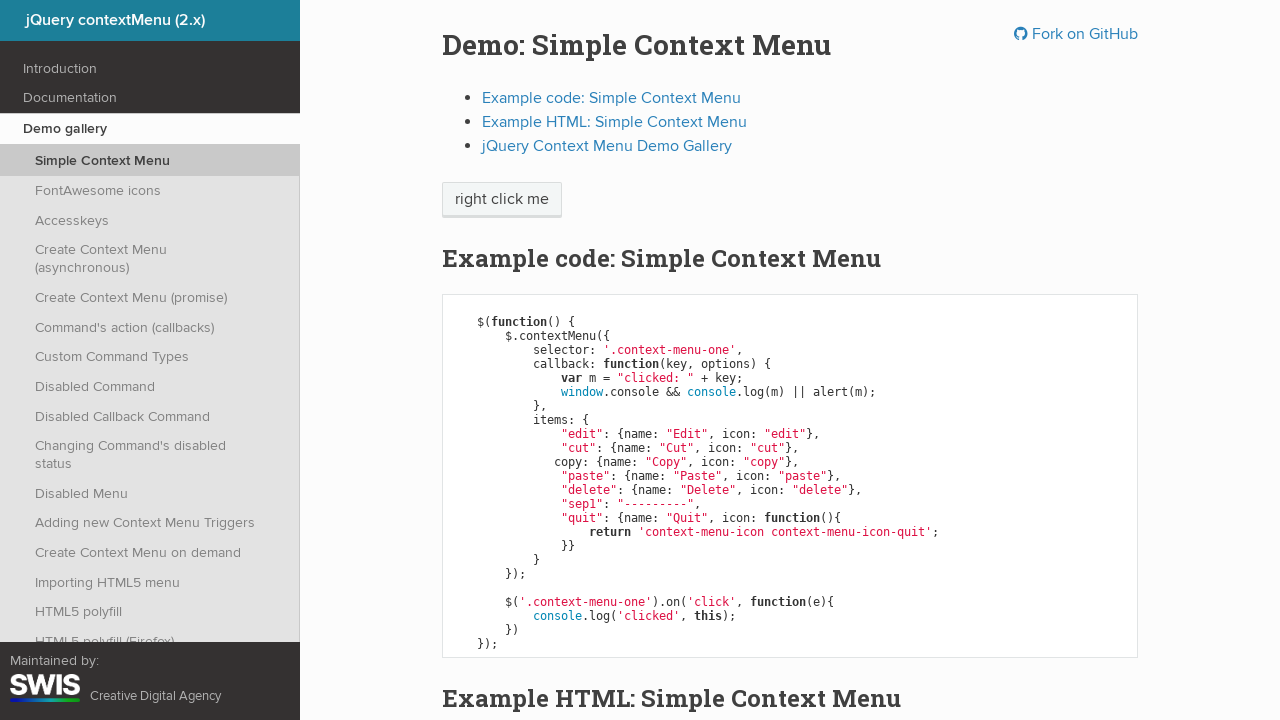

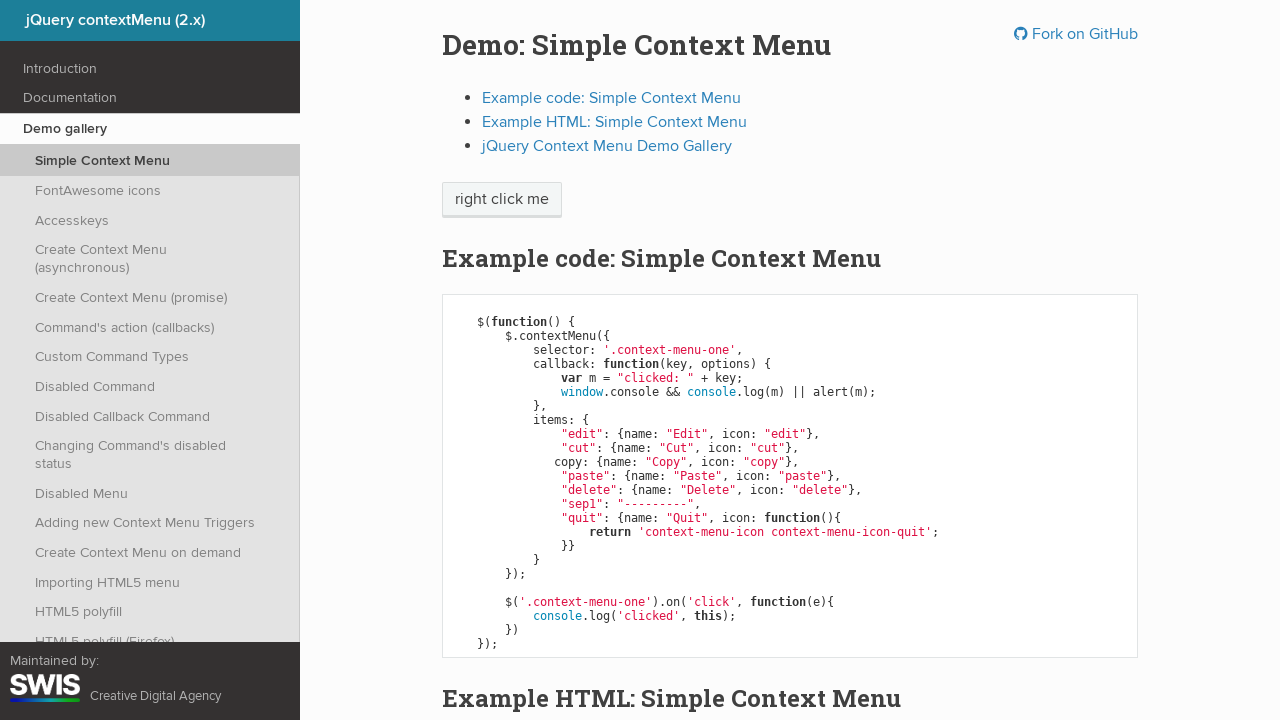